Tests the search functionality on an automation practice website by entering "Ruby" as a search query, submitting the form, and verifying that search results are displayed.

Starting URL: https://practice.automationtesting.in/

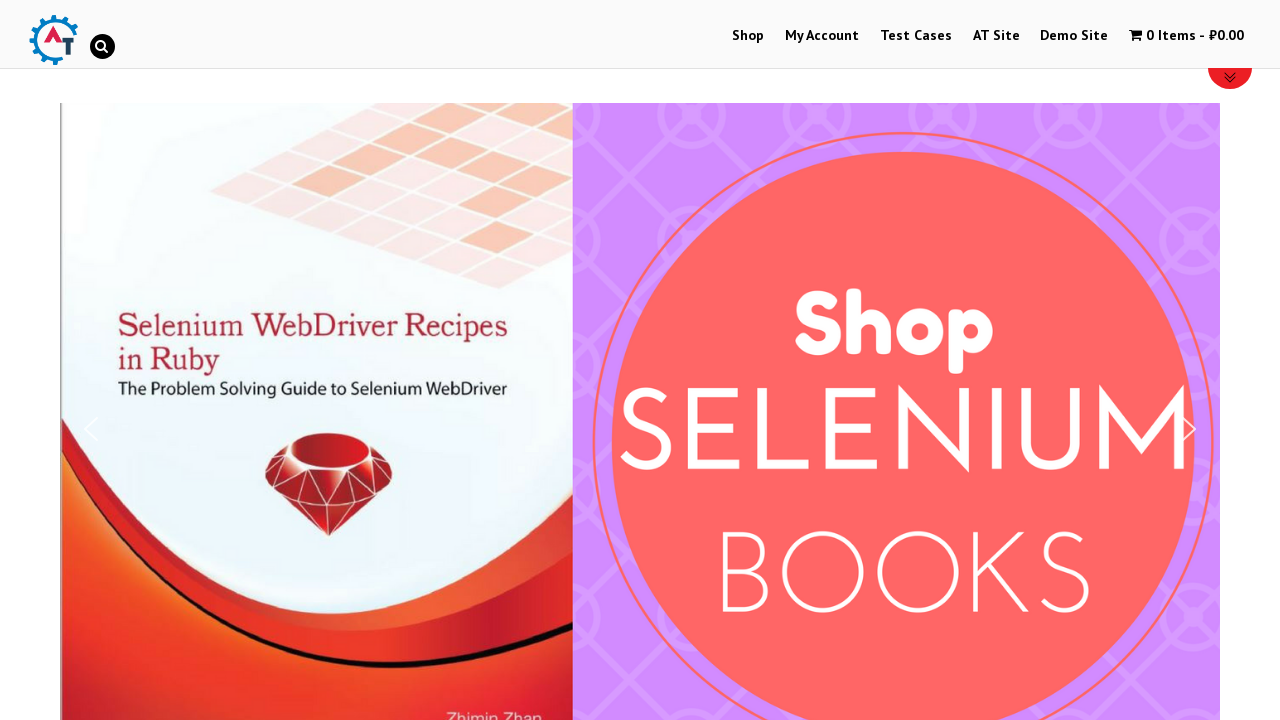

Cleared the search input field on #s
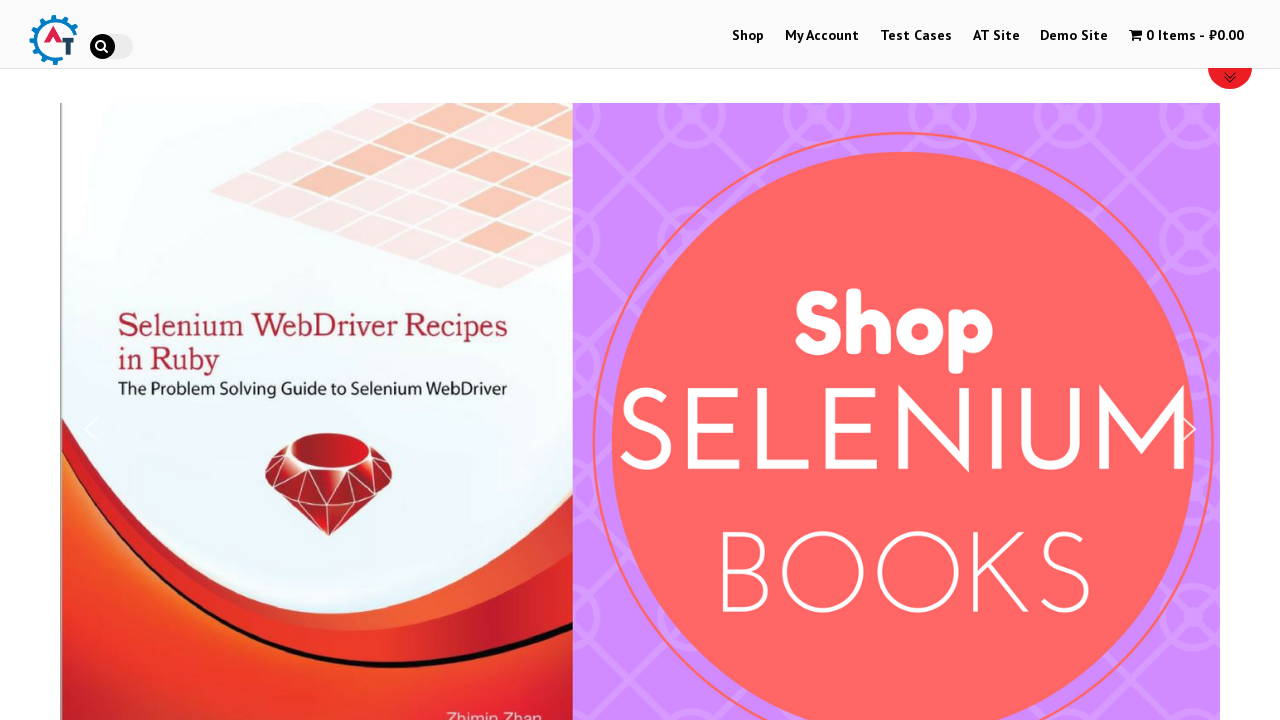

Filled search field with 'Ruby' on #s
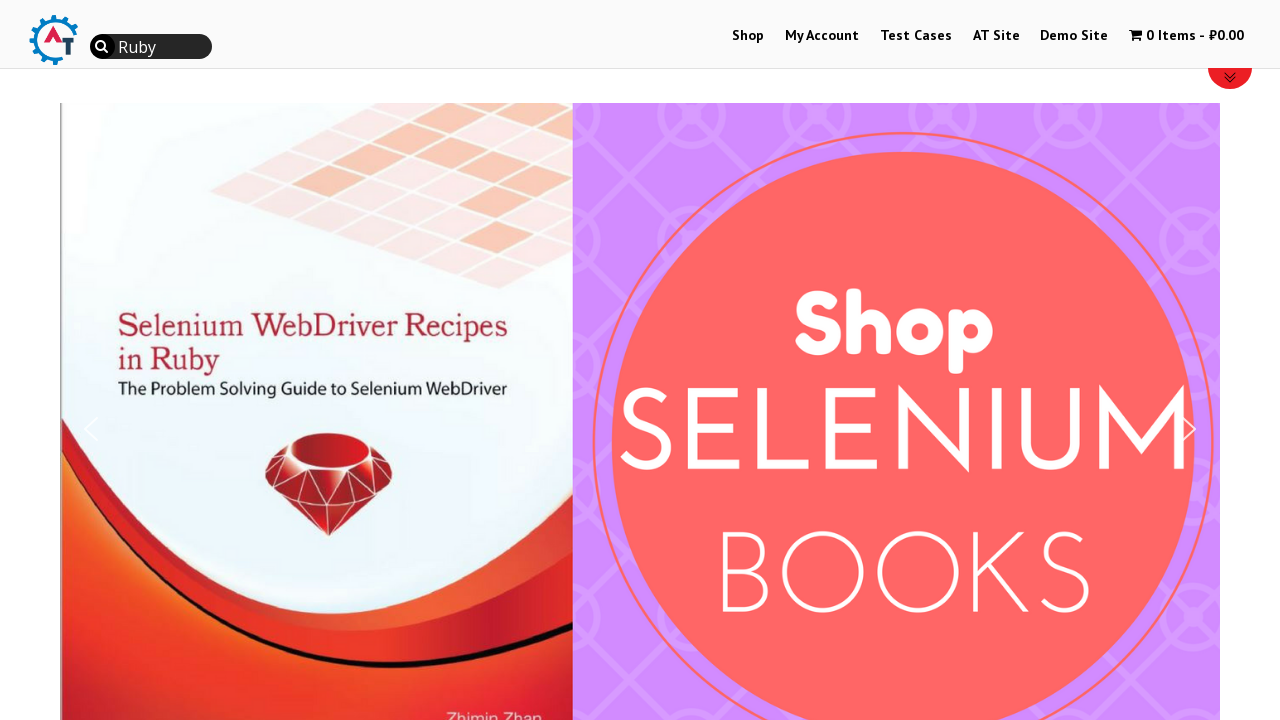

Submitted search form by pressing Enter on #s
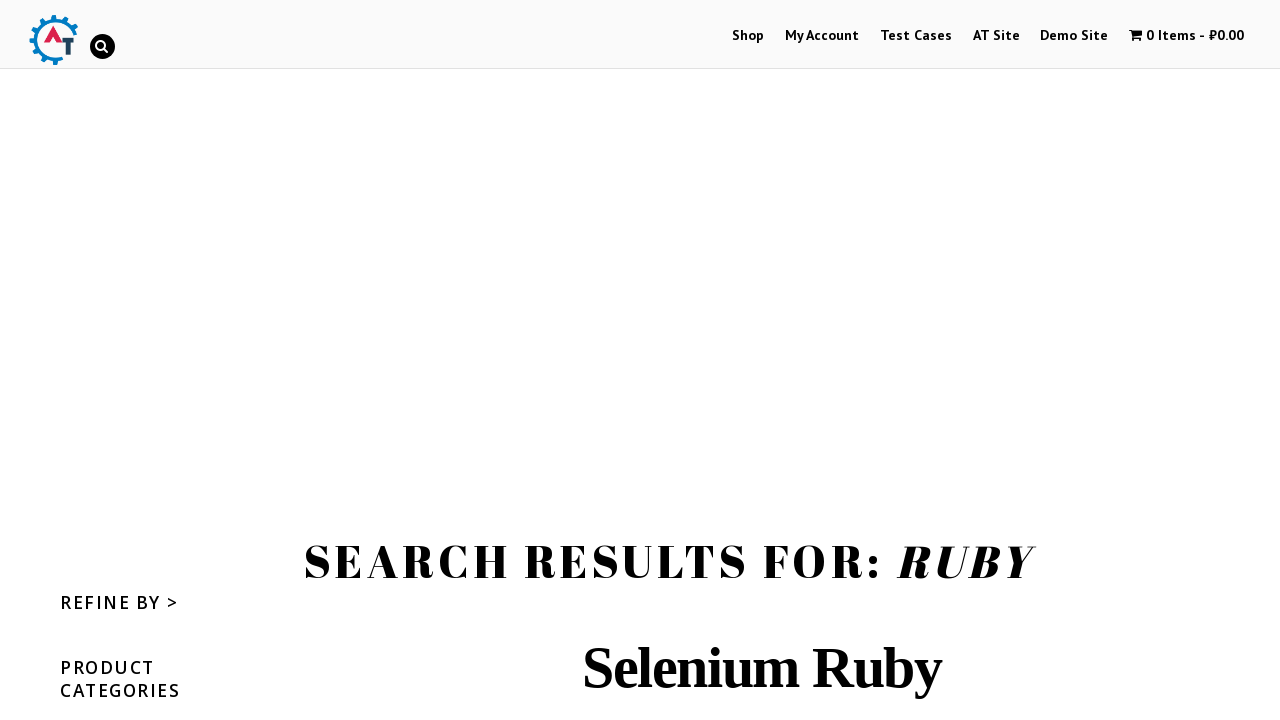

Waited for search results content to load
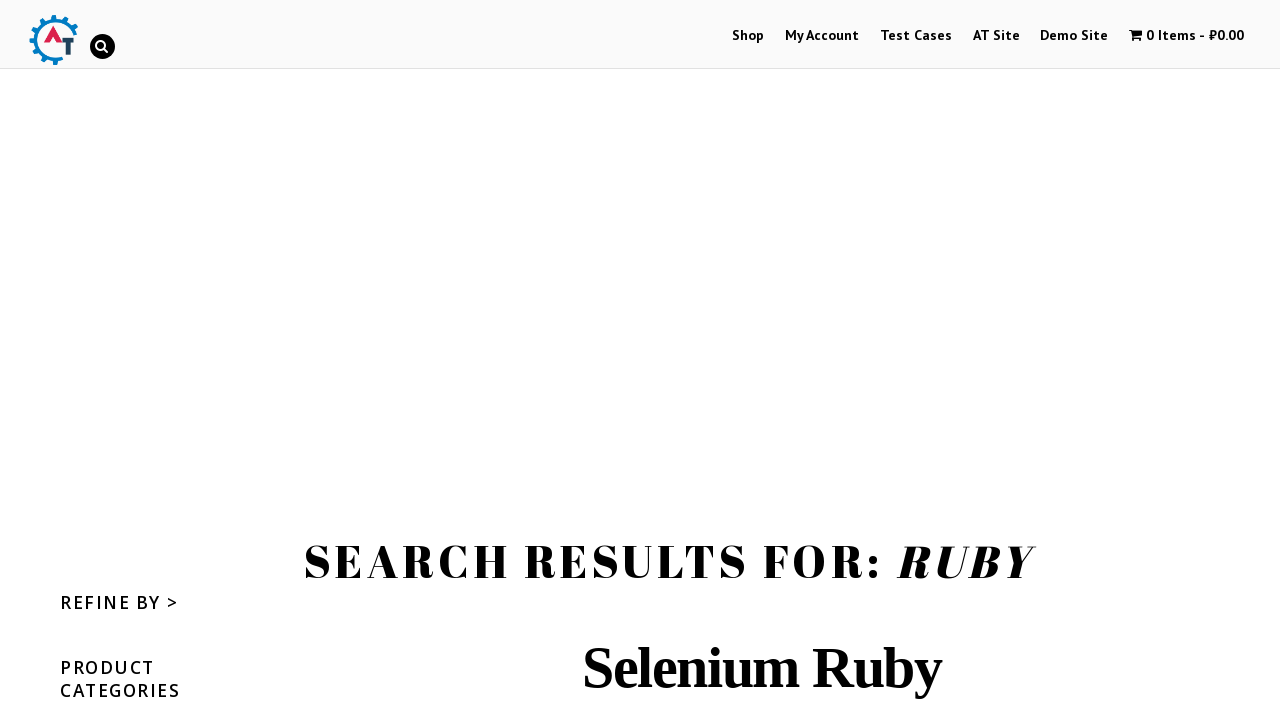

Verified that search results are displayed and visible
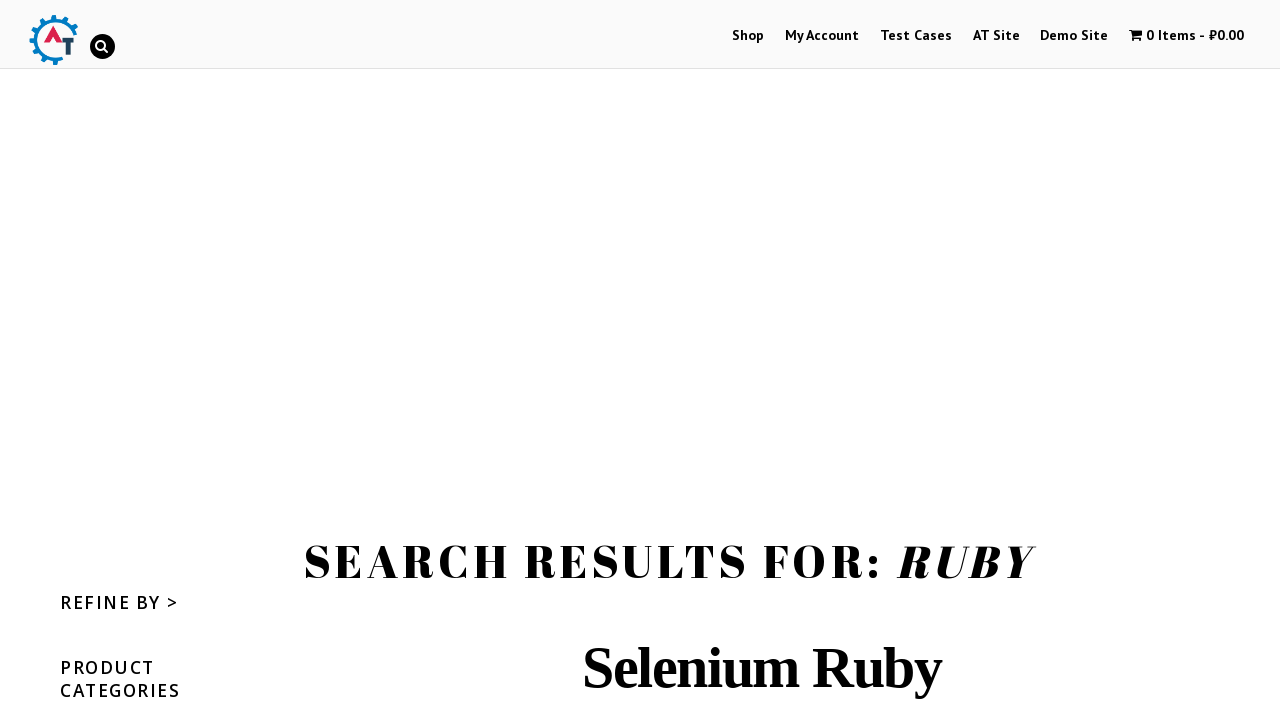

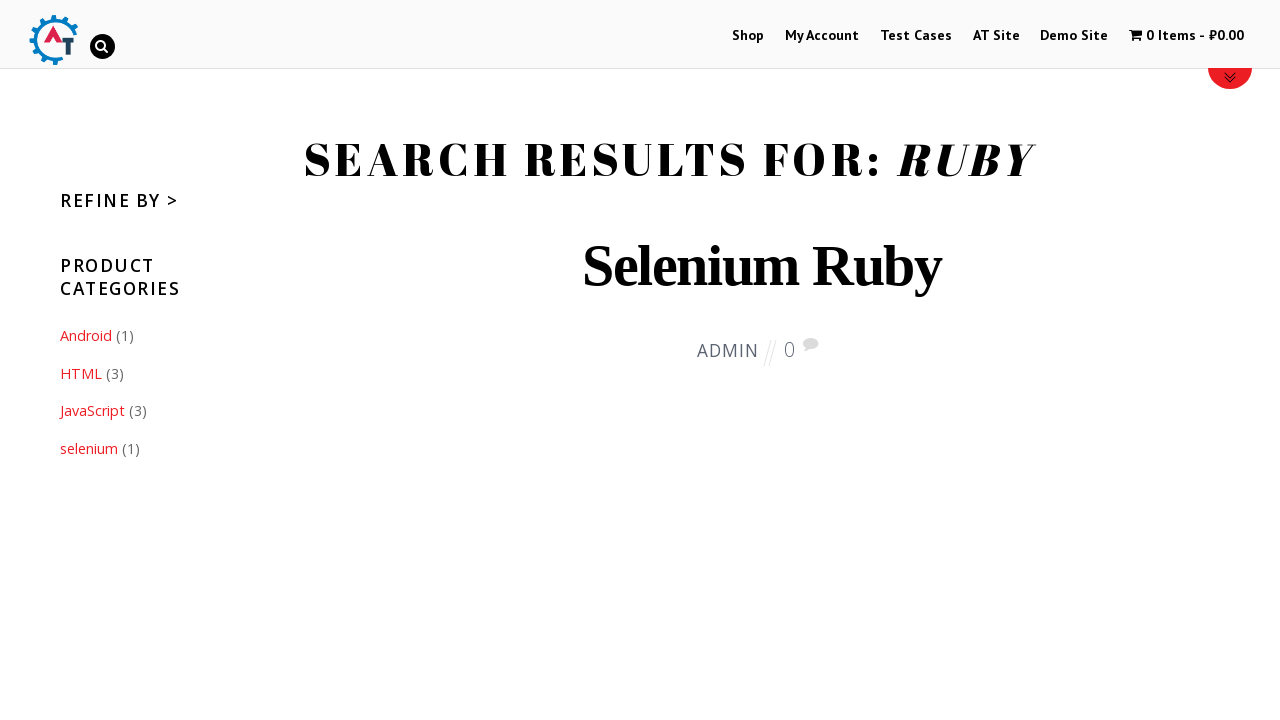